Navigates to a Zillow property search page for multi-family homes in Sebring, FL with specific filters (2+ beds, 1+ baths, $200k-$400k price range, central AC) and verifies that property listing cards are displayed.

Starting URL: https://www.zillow.com/sebring-fl/multi-family/2-_beds/1-_baths/200000-400000_price/105.0-mile_radius/central-ac/

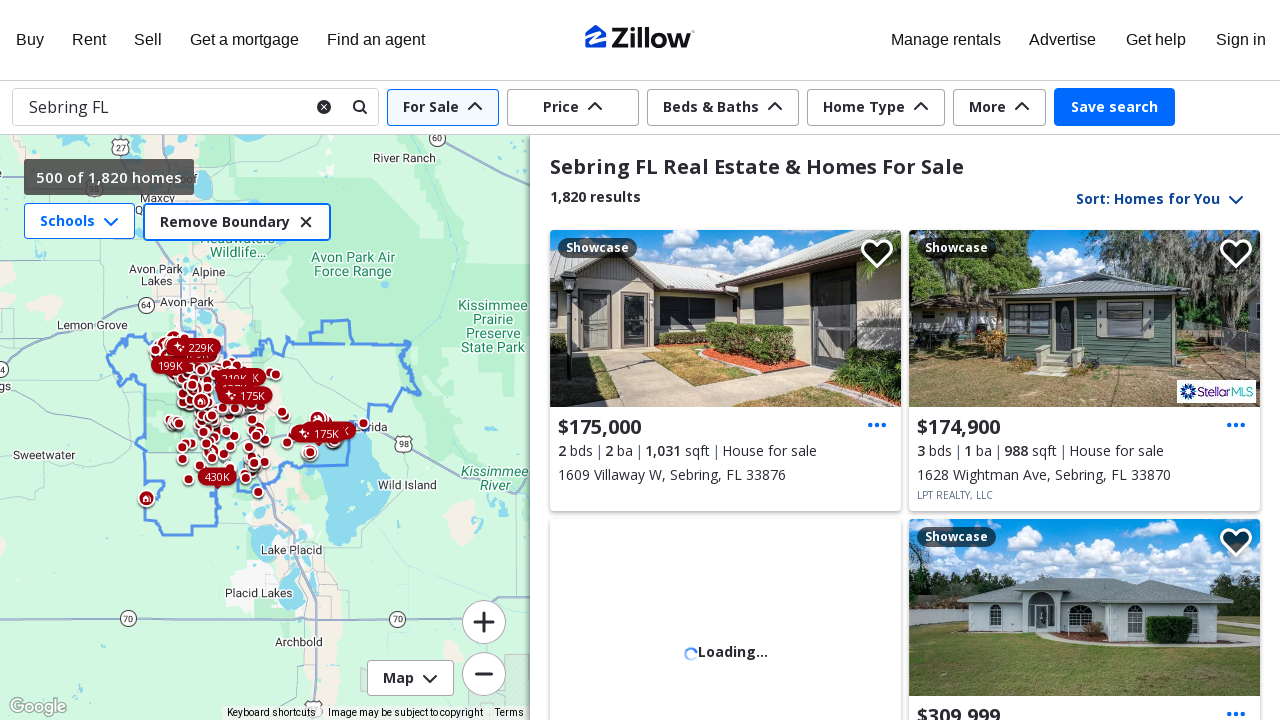

Navigated to Zillow property search page for multi-family homes in Sebring, FL with filters (2+ beds, 1+ baths, $200k-$400k price range, central AC)
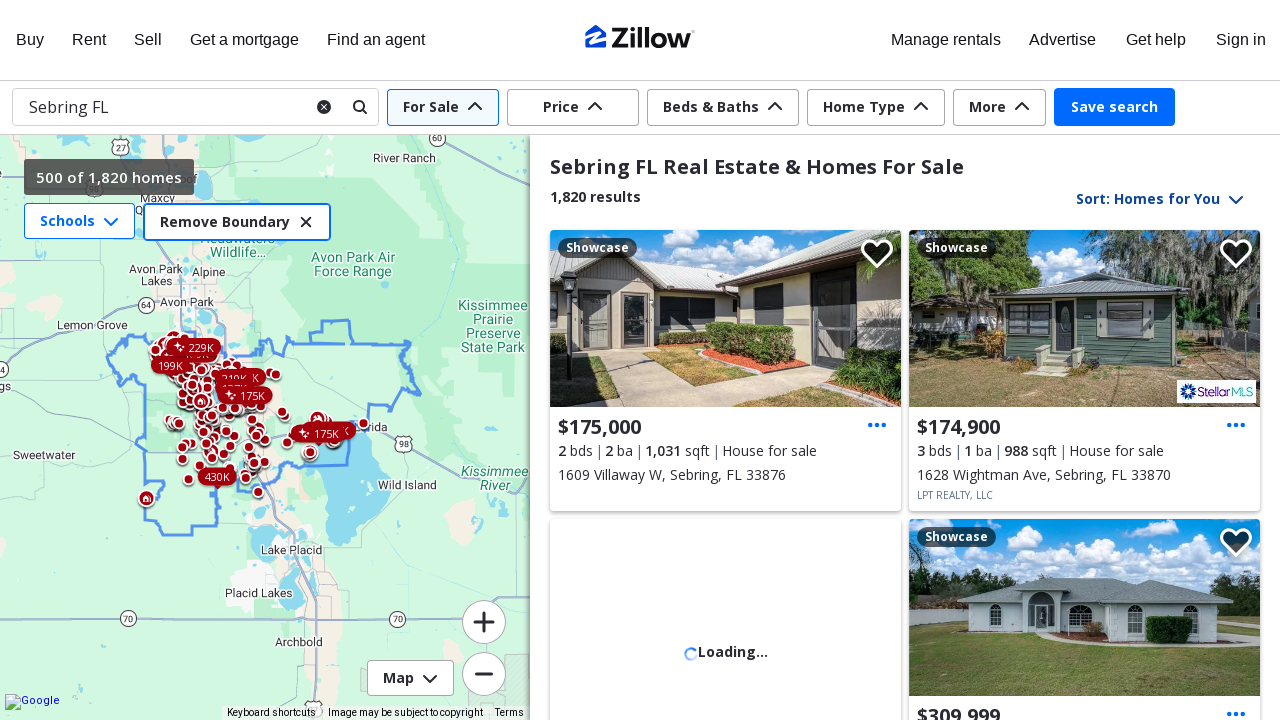

Property listing cards loaded on search results page
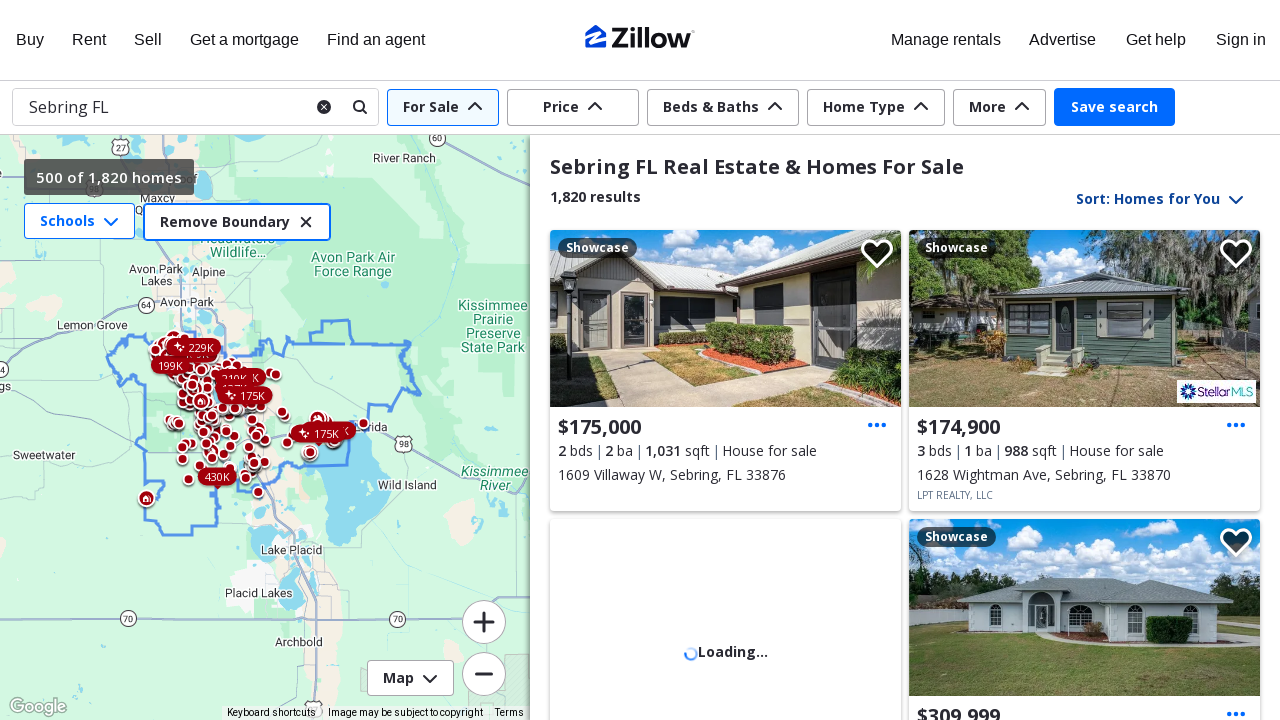

Verified 41 property listing cards are displayed
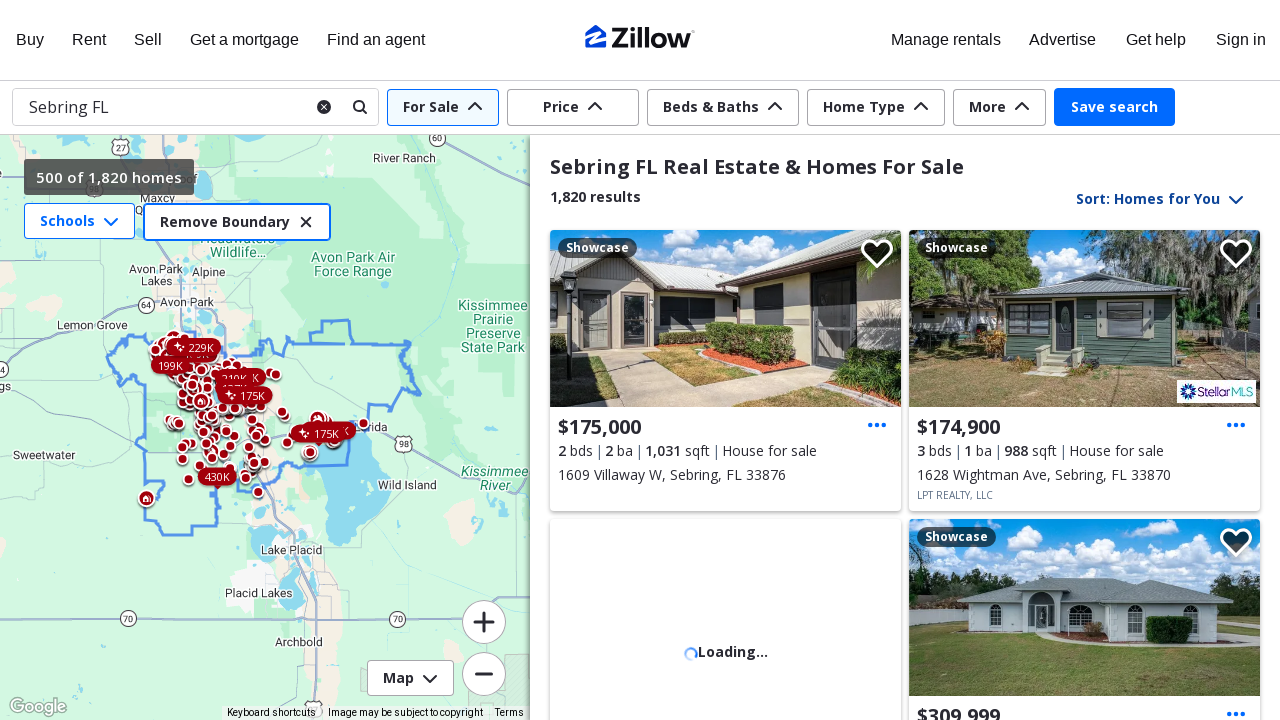

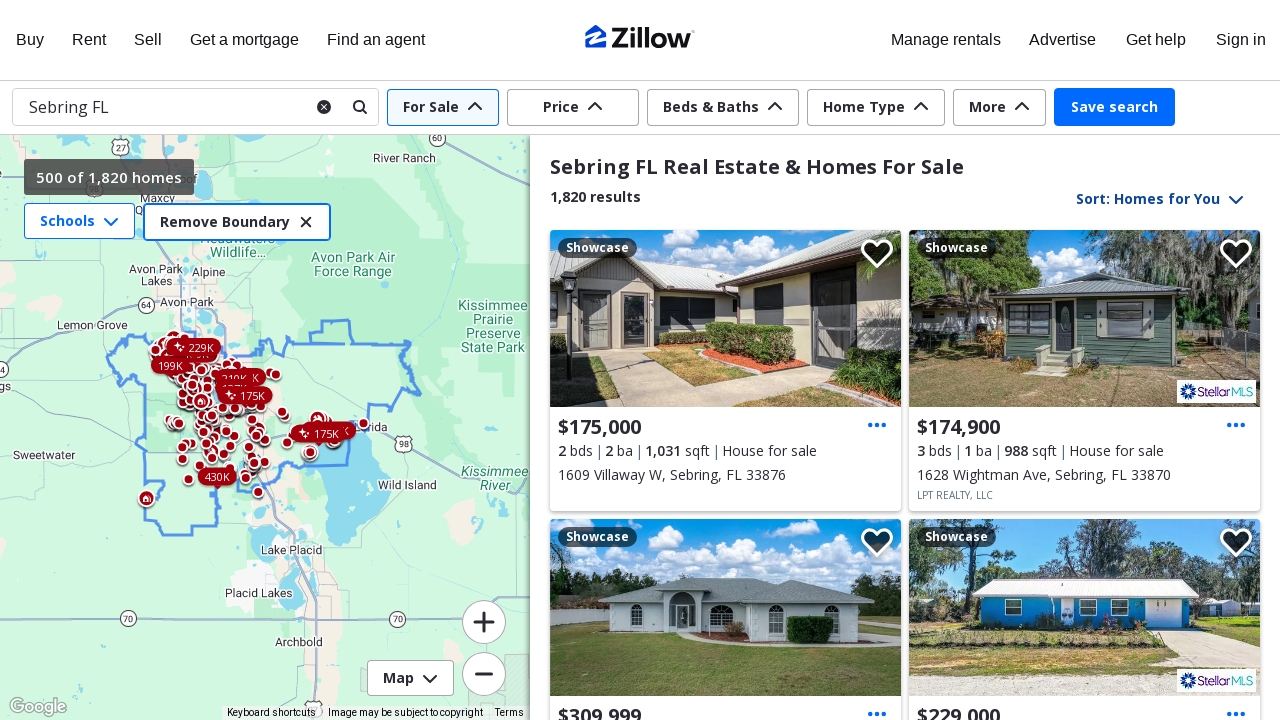